Tests explicit wait functionality by waiting for a success button to become clickable and then clicking it on a UI study page.

Starting URL: https://vip.ceshiren.com/#/ui_study

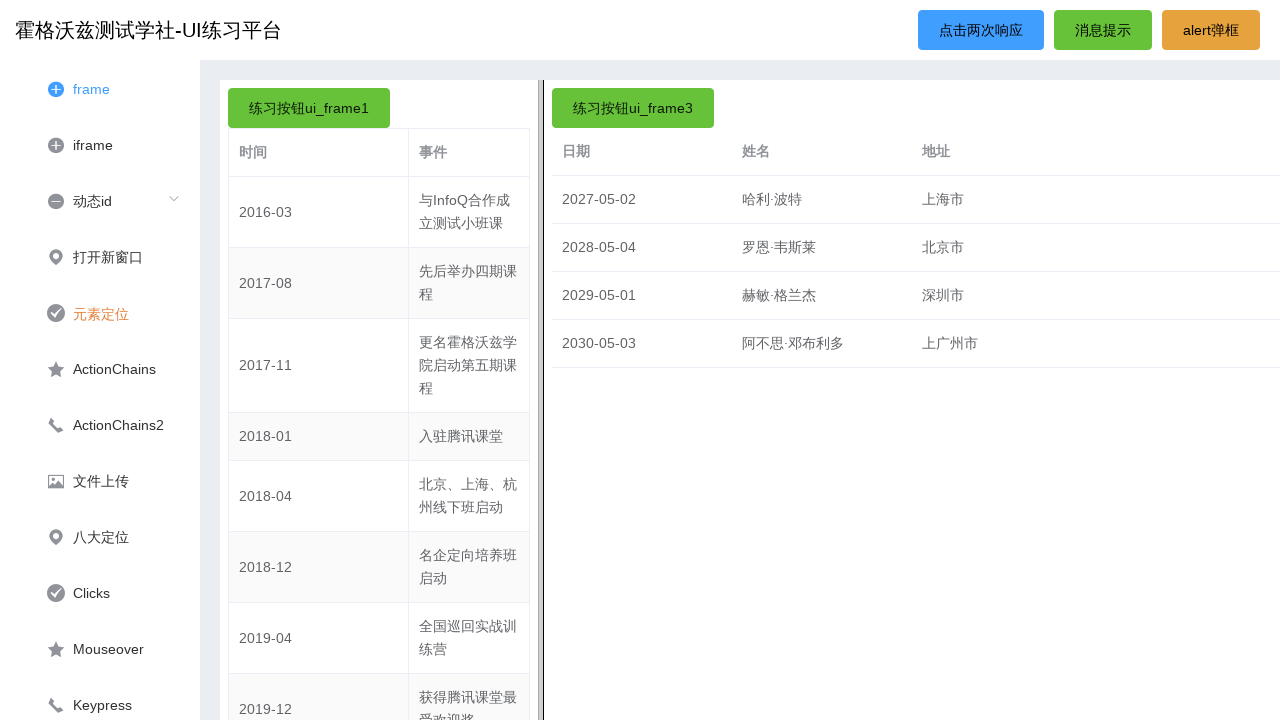

Waited for success button to become visible
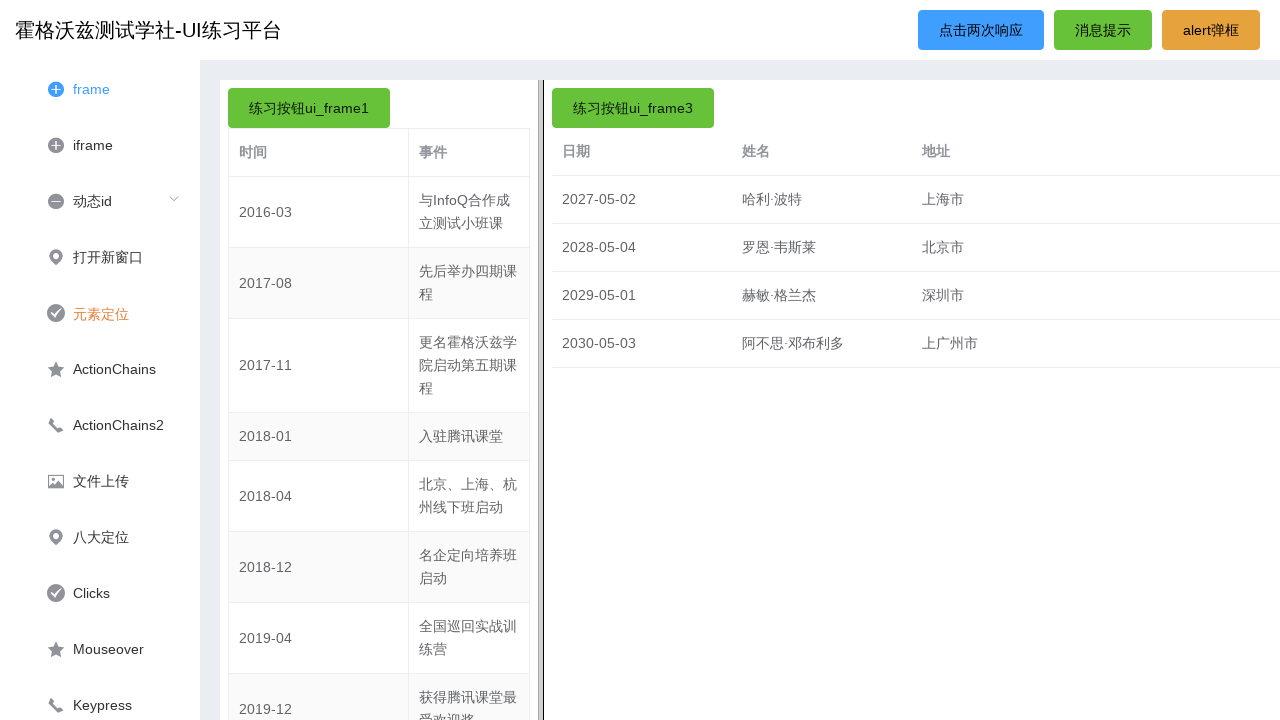

Clicked the success button at (1103, 30) on #success_btn
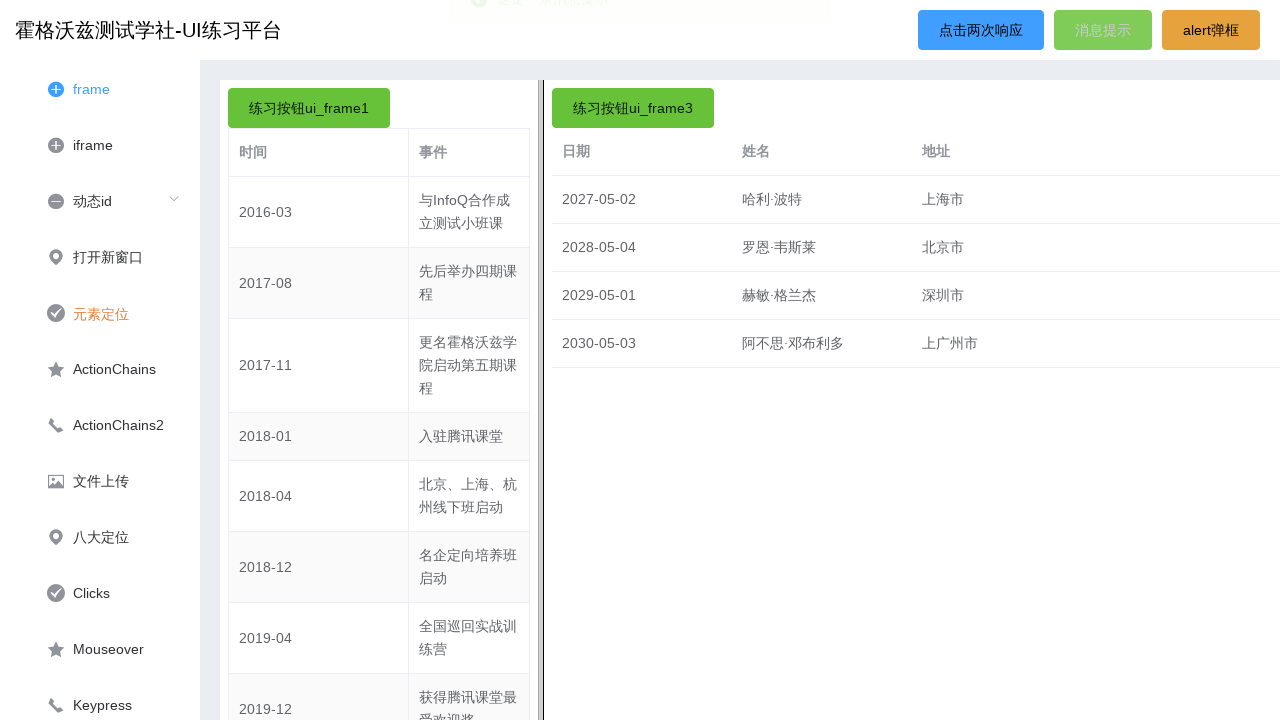

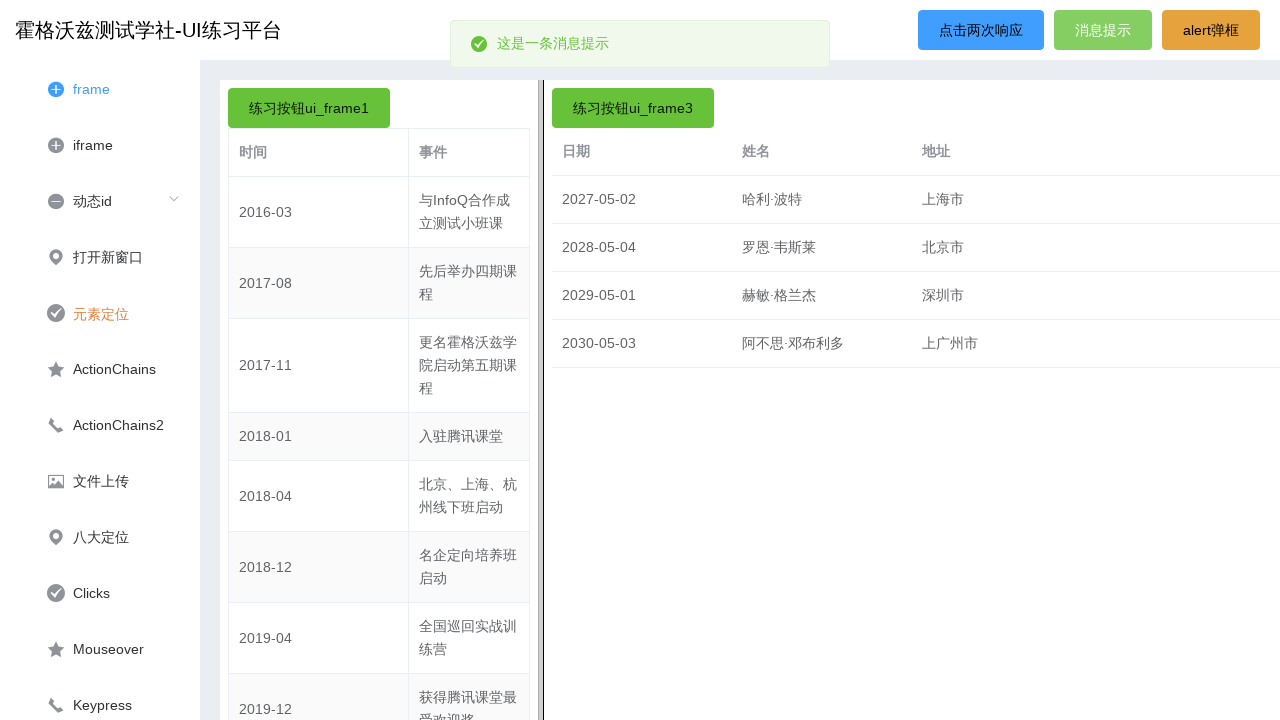